Tests dynamic controls page by clicking Remove button, verifying "It's gone!" message appears, then clicking Add button and verifying "It's back!" message appears

Starting URL: https://the-internet.herokuapp.com/dynamic_controls

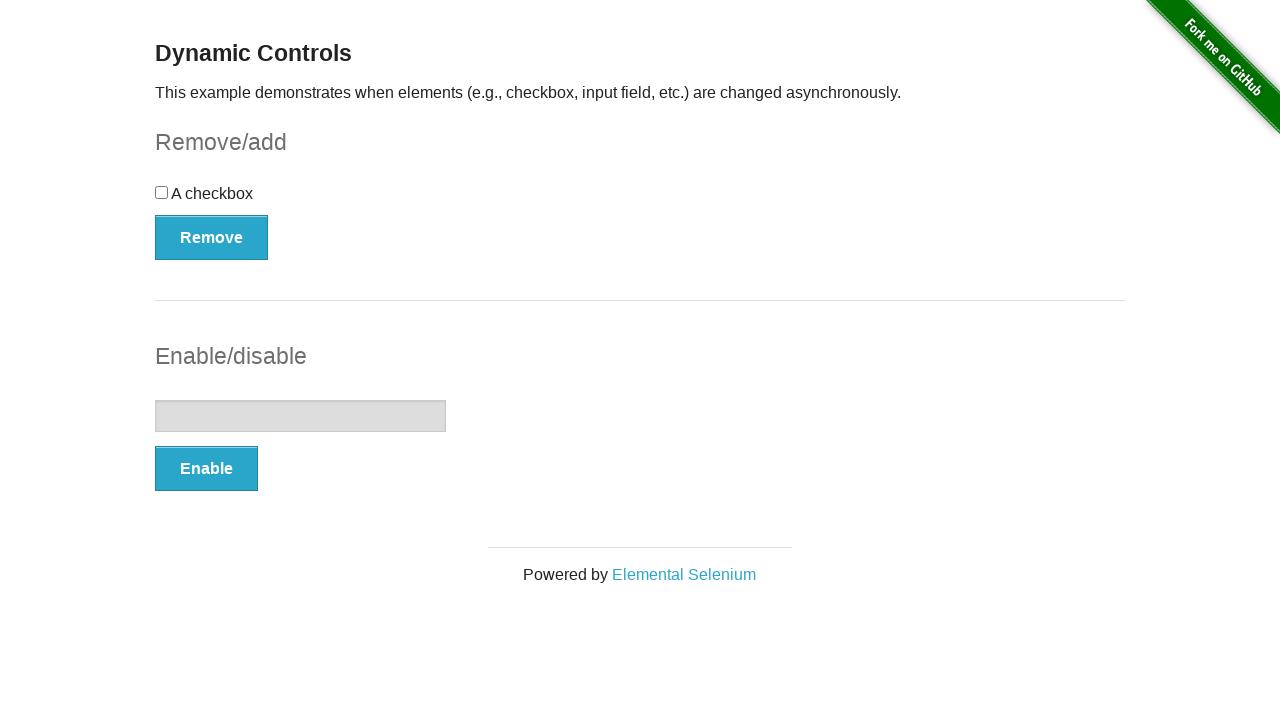

Clicked Remove button at (212, 237) on xpath=//*[text()='Remove']
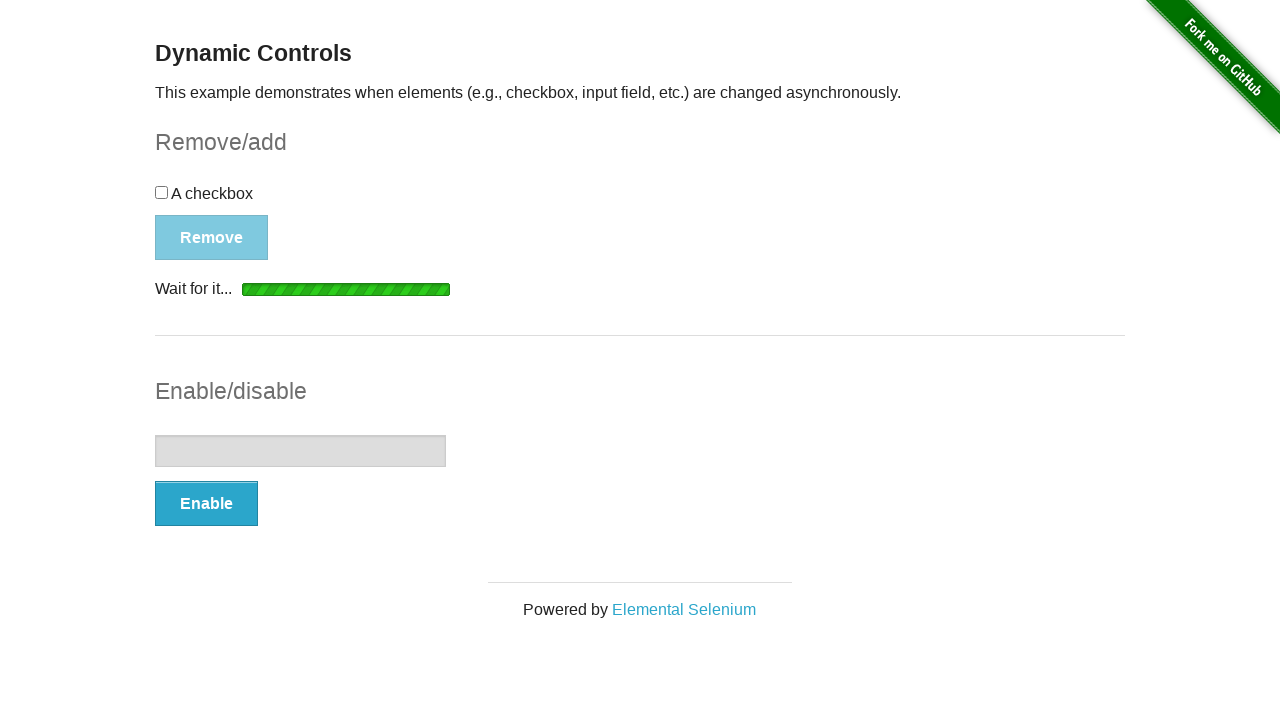

Waited for and verified 'It's gone!' message is visible
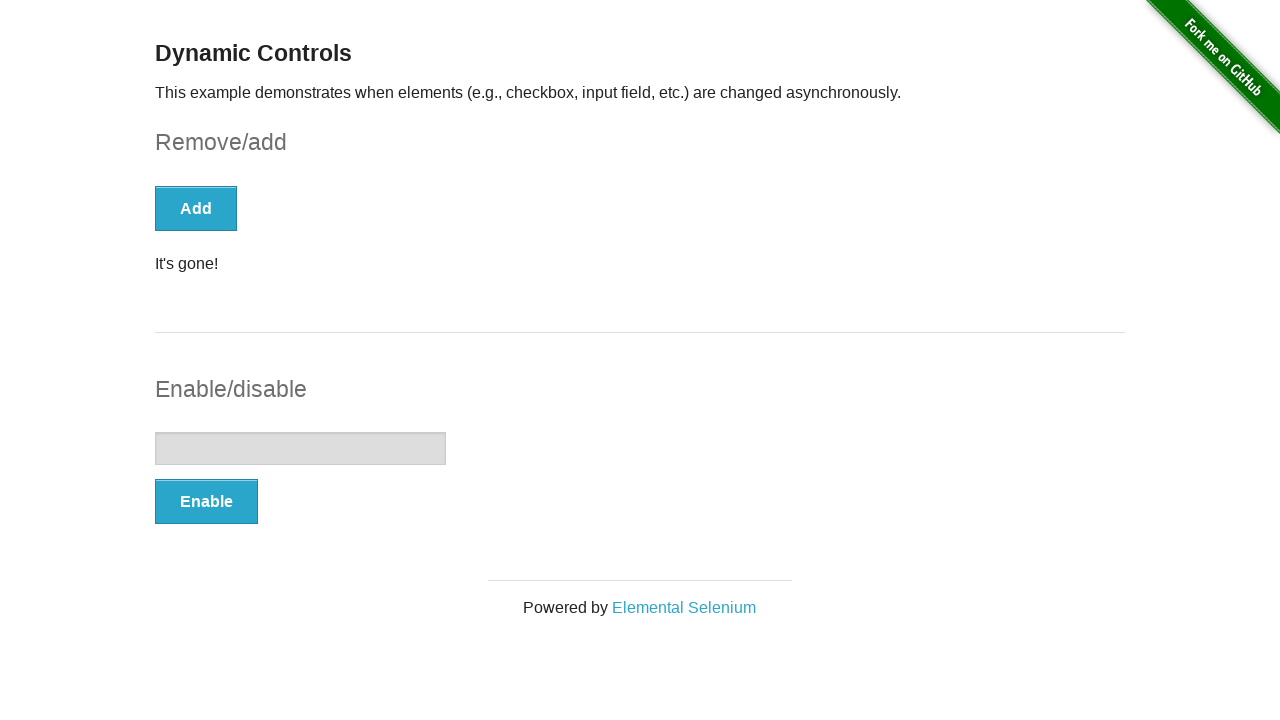

Asserted 'It's gone!' message is visible
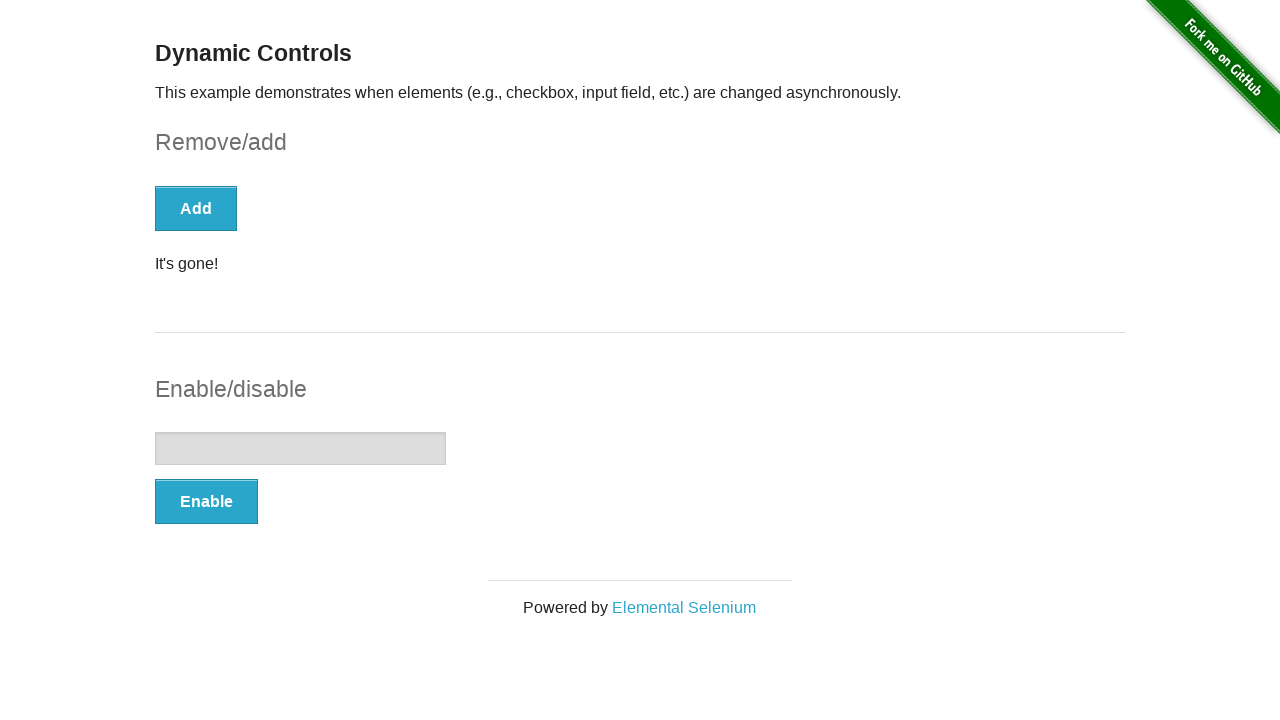

Clicked Add button at (196, 208) on xpath=//*[text()='Add']
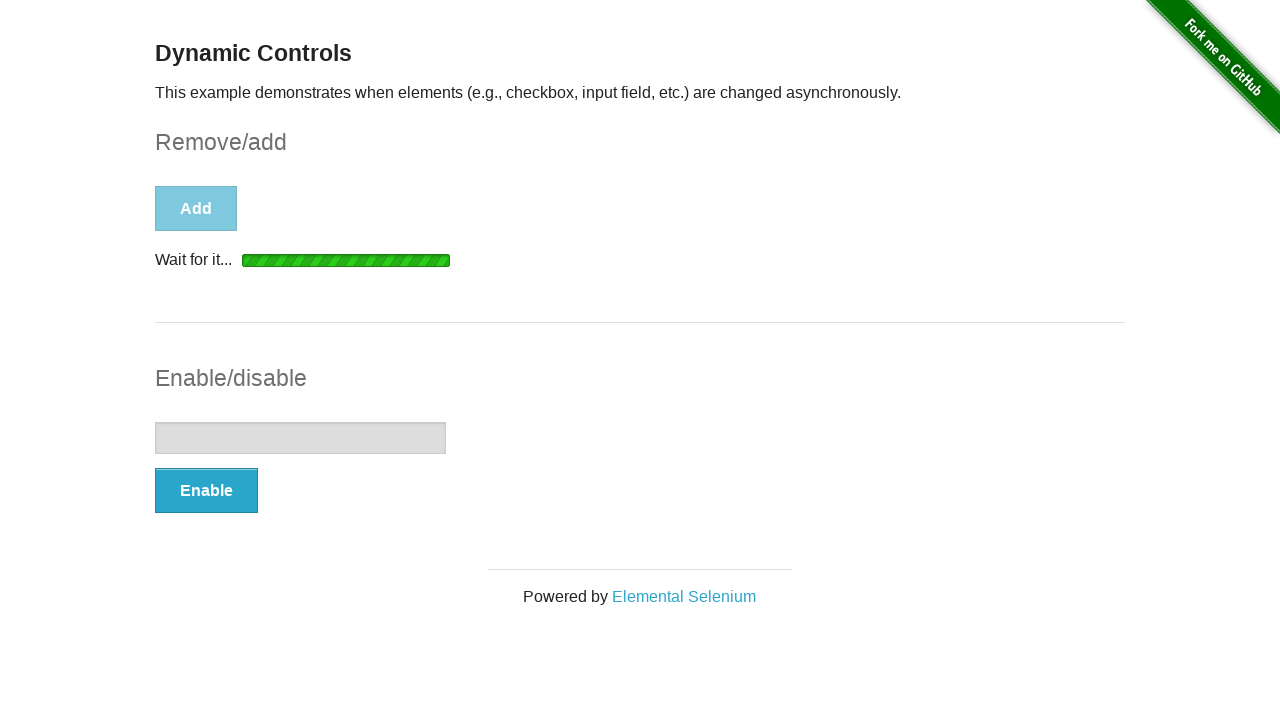

Waited for and verified 'It's back!' message is visible
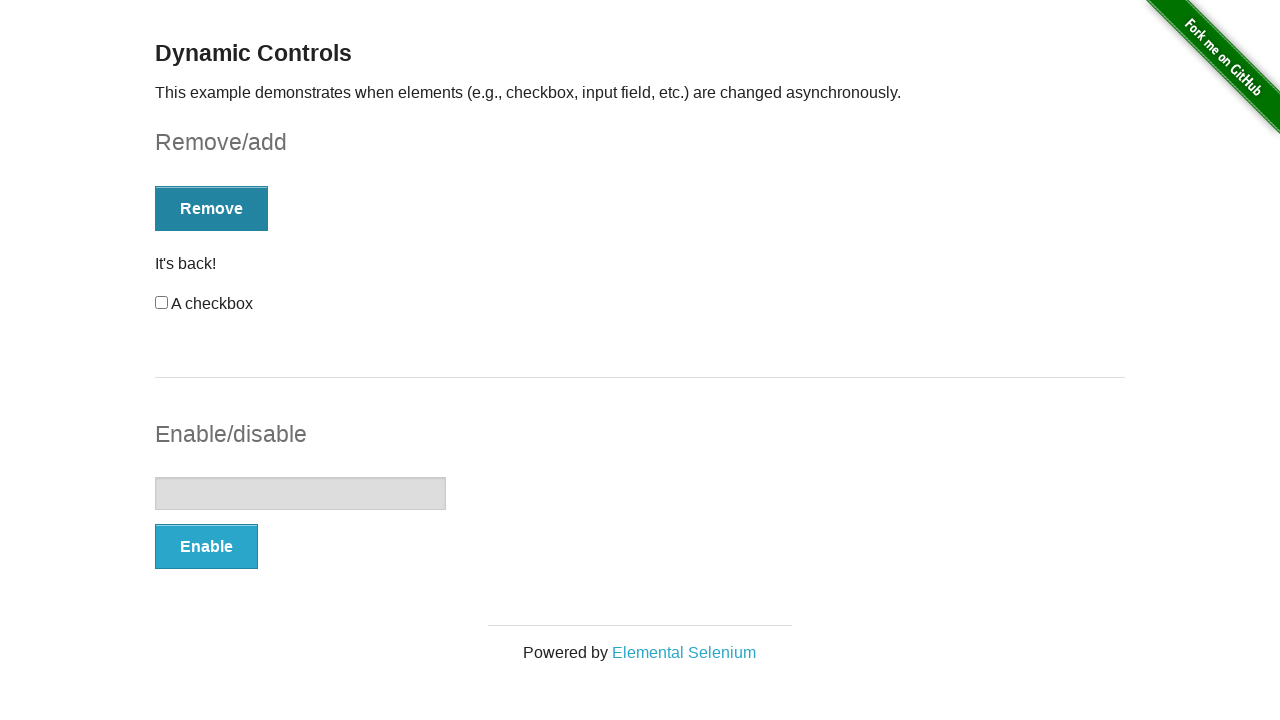

Asserted 'It's back!' message is visible
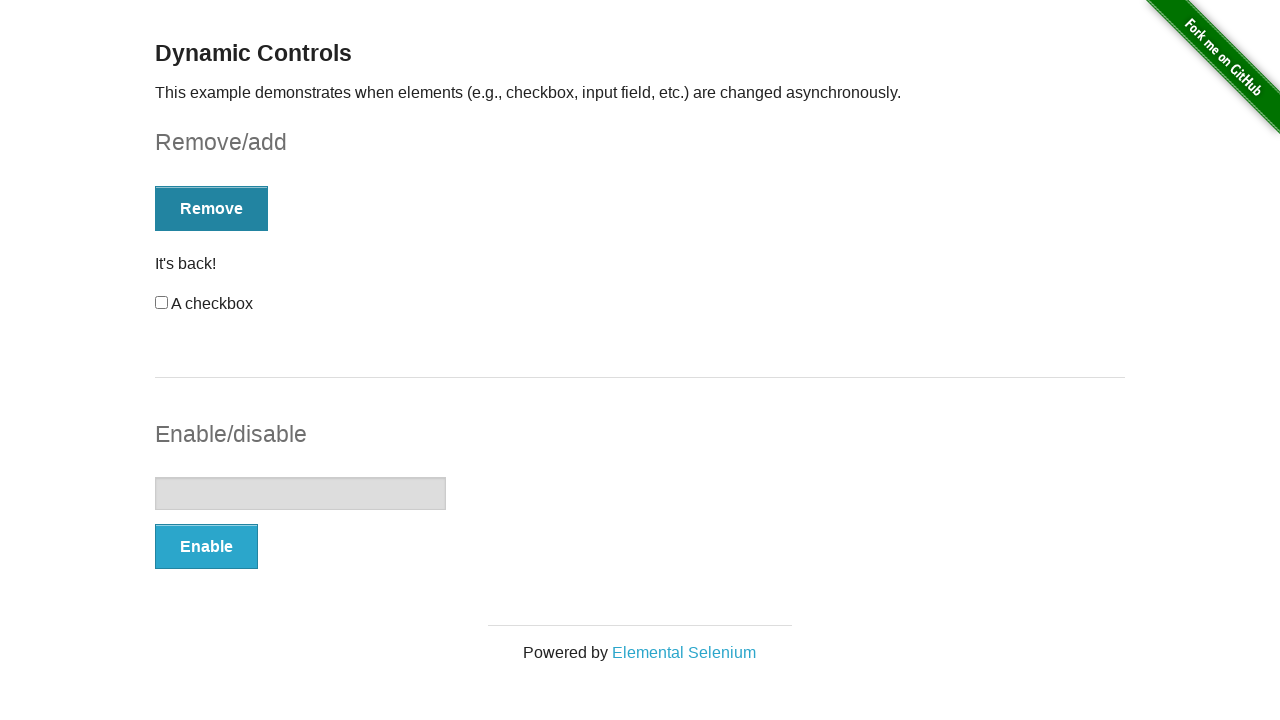

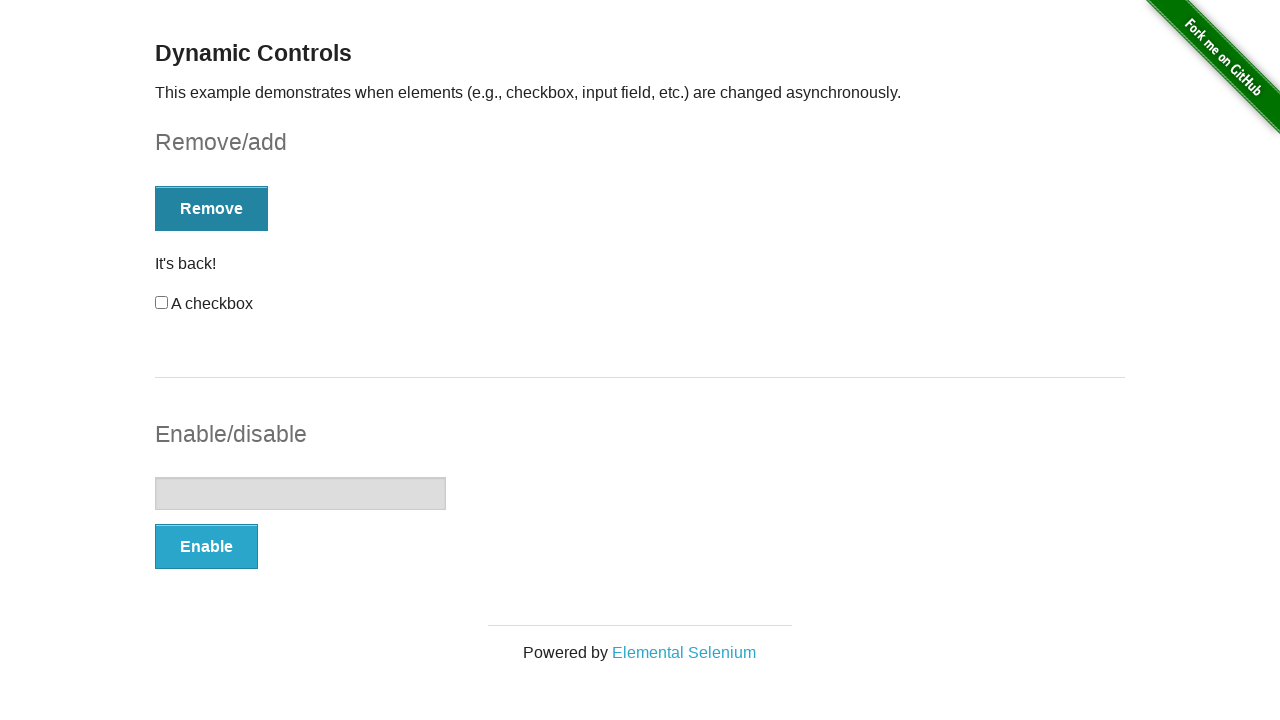